Tests the interaction between radio buttons and a dropdown, verifying that selecting "yes" enables a dropdown and selecting "no" disables it

Starting URL: http://www.plus2net.com/javascript_tutorial/listbox-disabled-demo.php

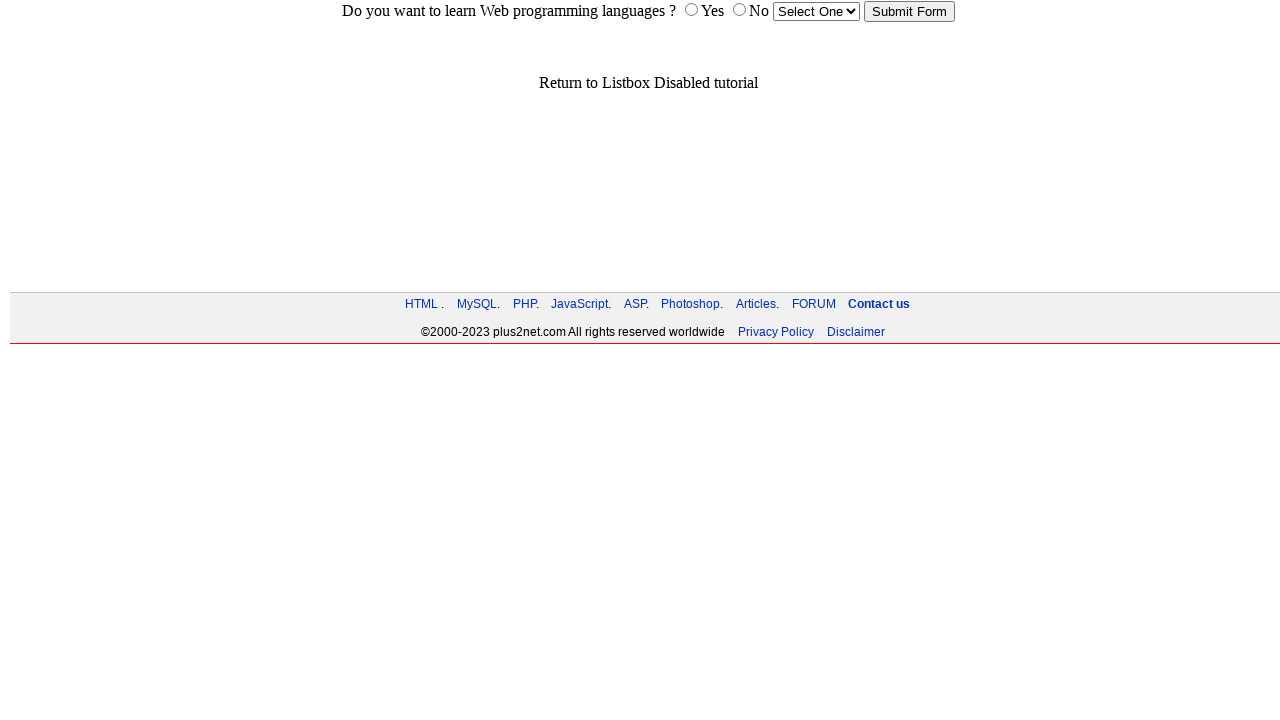

Clicked 'yes' radio button at (691, 10) on input[name='choice'][value='yes']
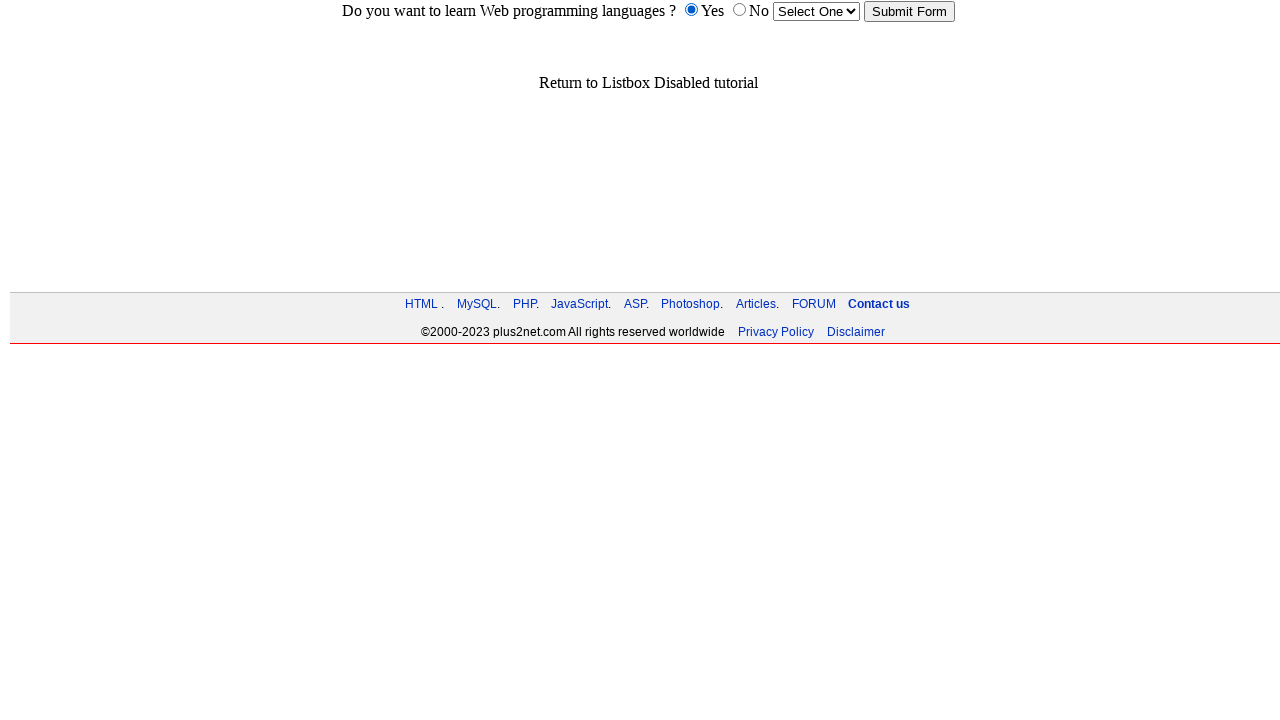

Verified dropdown is enabled and visible
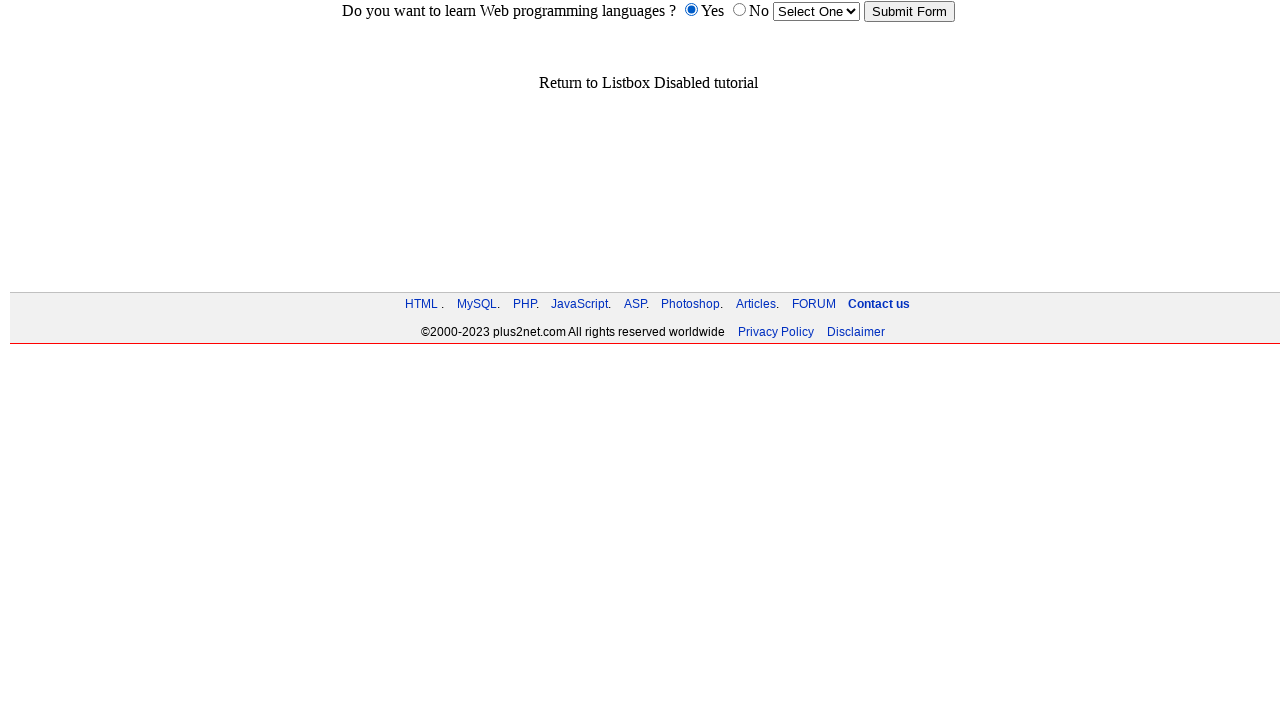

Clicked 'no' radio button at (739, 10) on input[name='choice'][value='no']
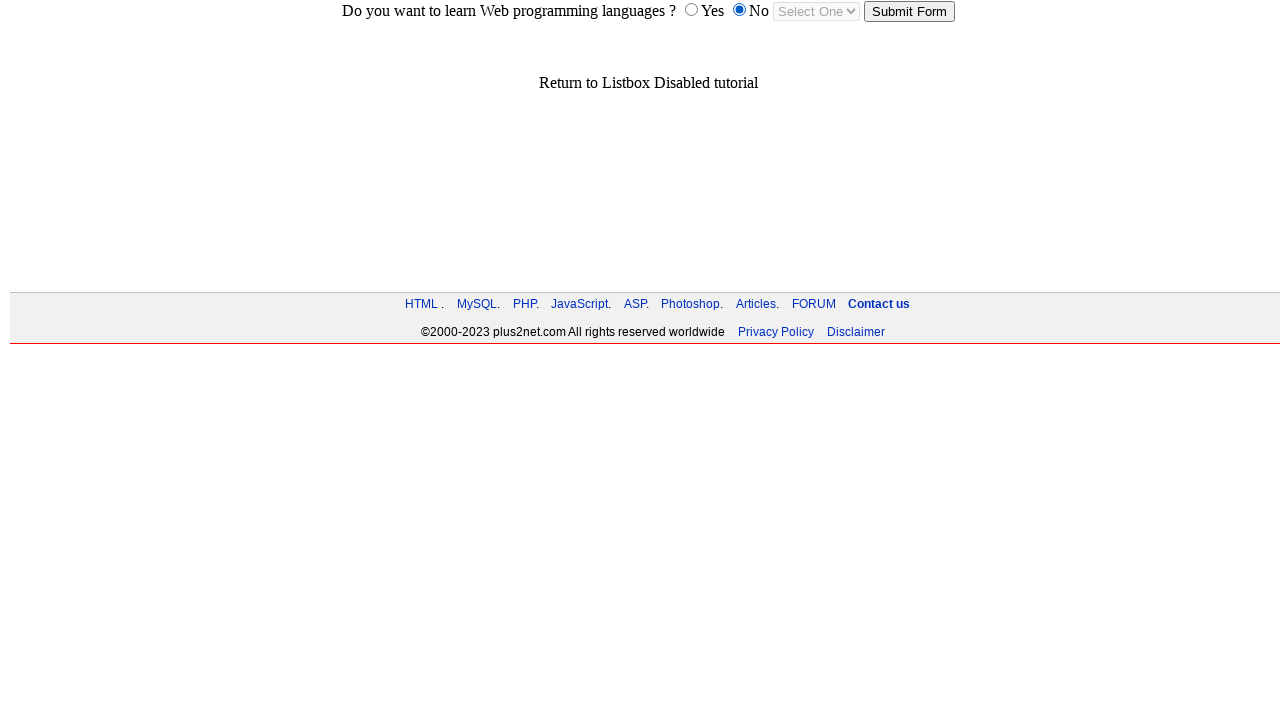

Waited 500ms for dropdown state change
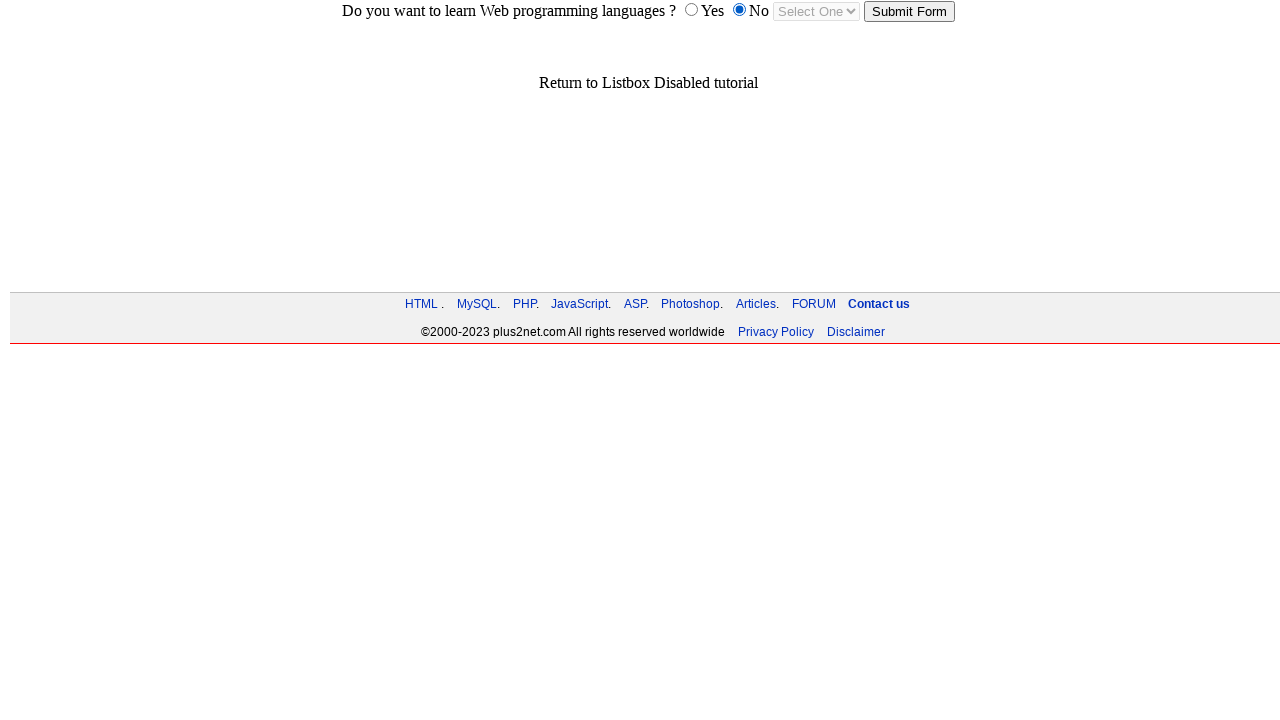

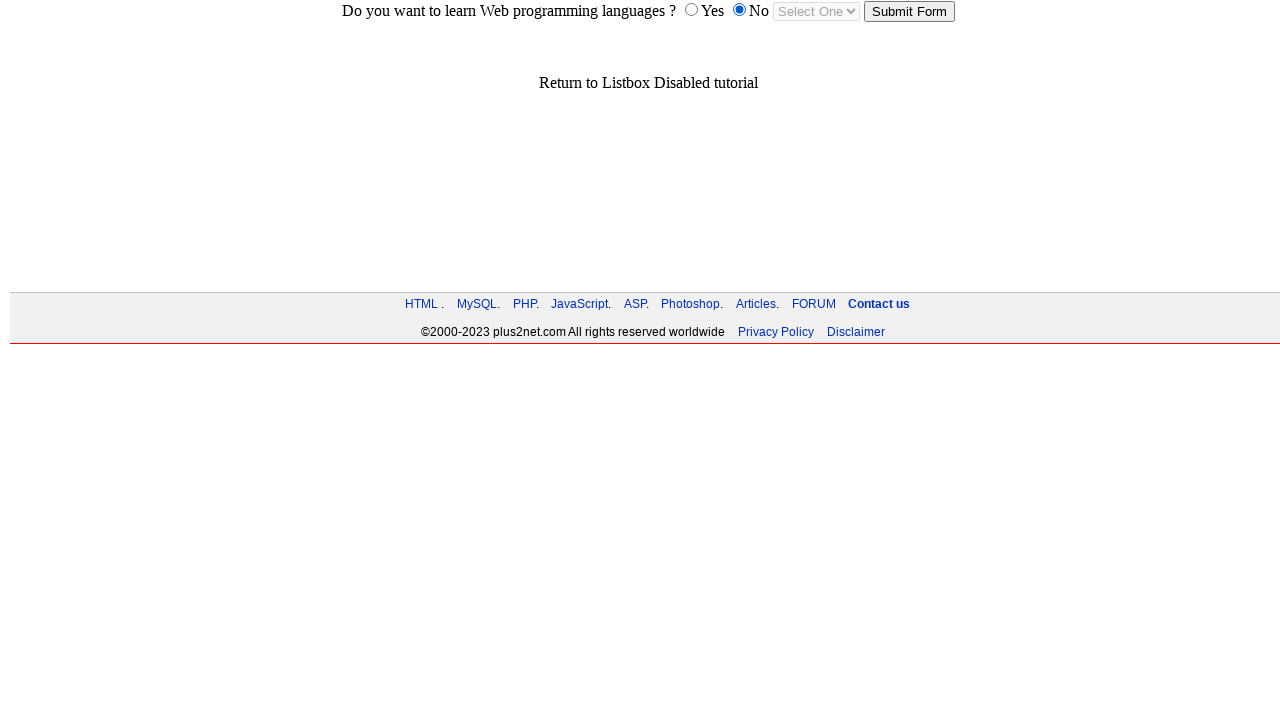